Clicks on dropdown button, selects Facebook link, and navigates back

Starting URL: http://omayo.blogspot.com/

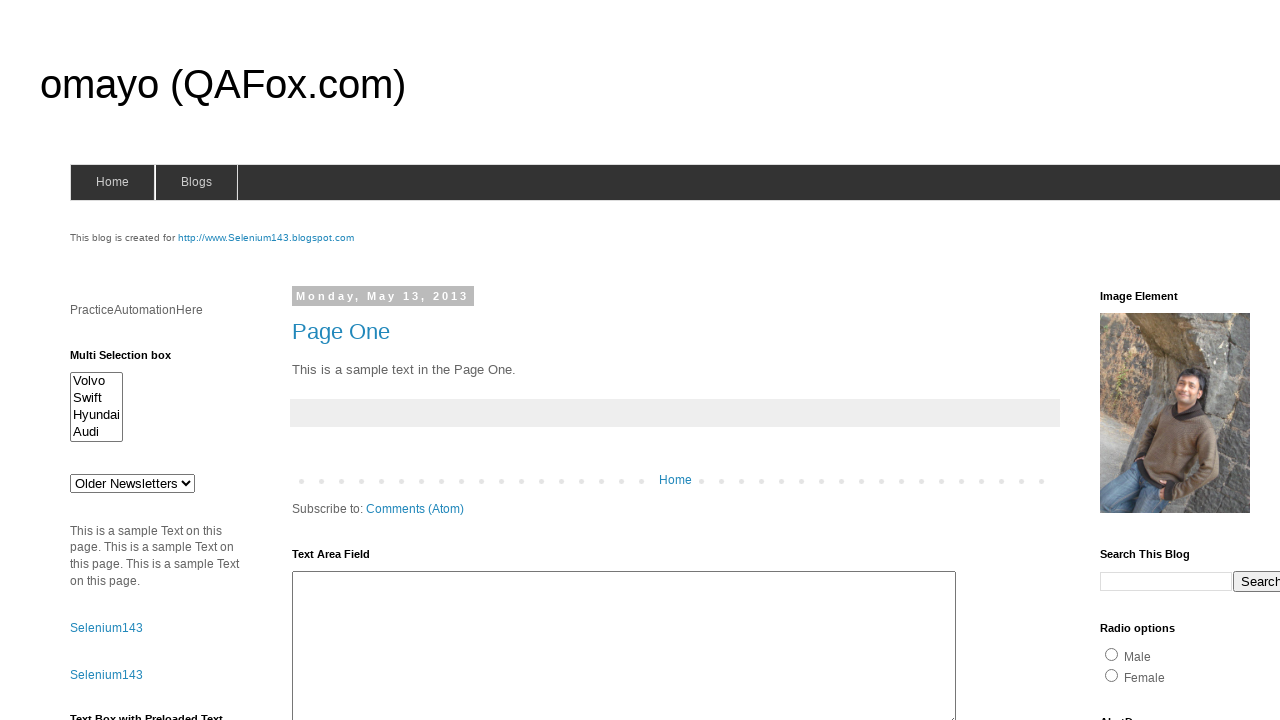

Clicked dropdown button at (1227, 360) on .dropbtn
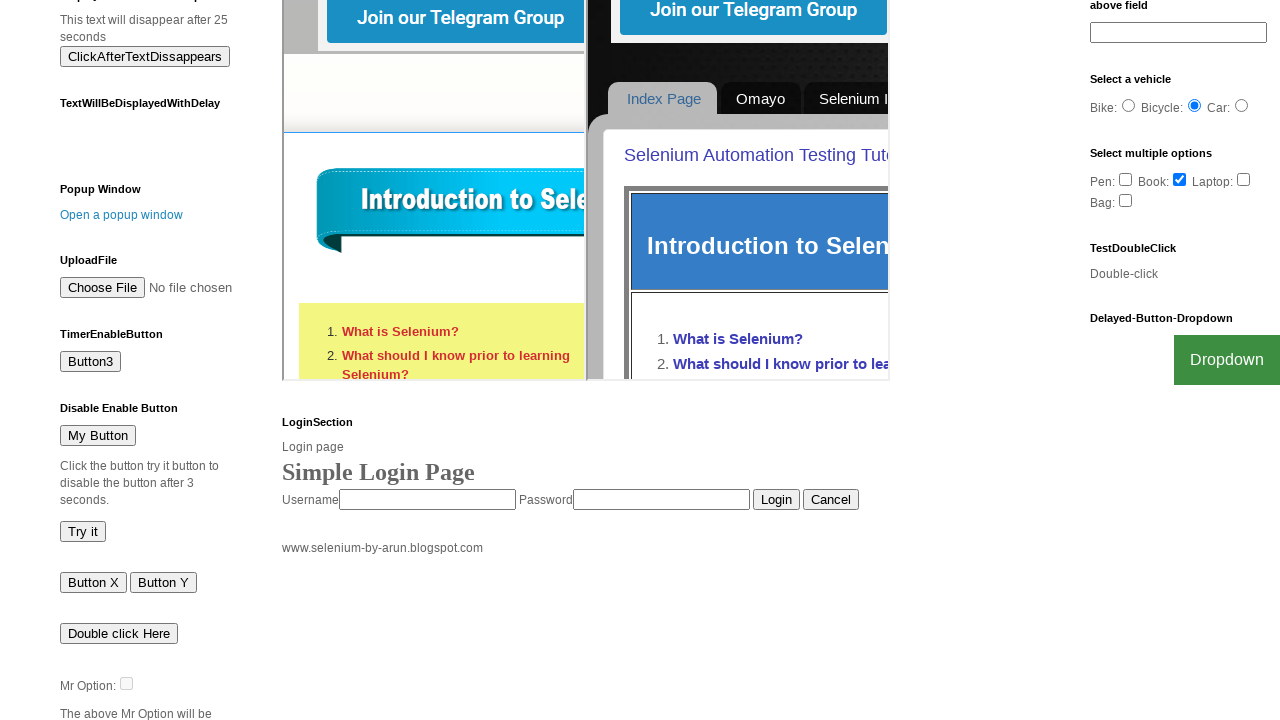

Selected Facebook link from dropdown at (1200, 700) on text='Facebook'
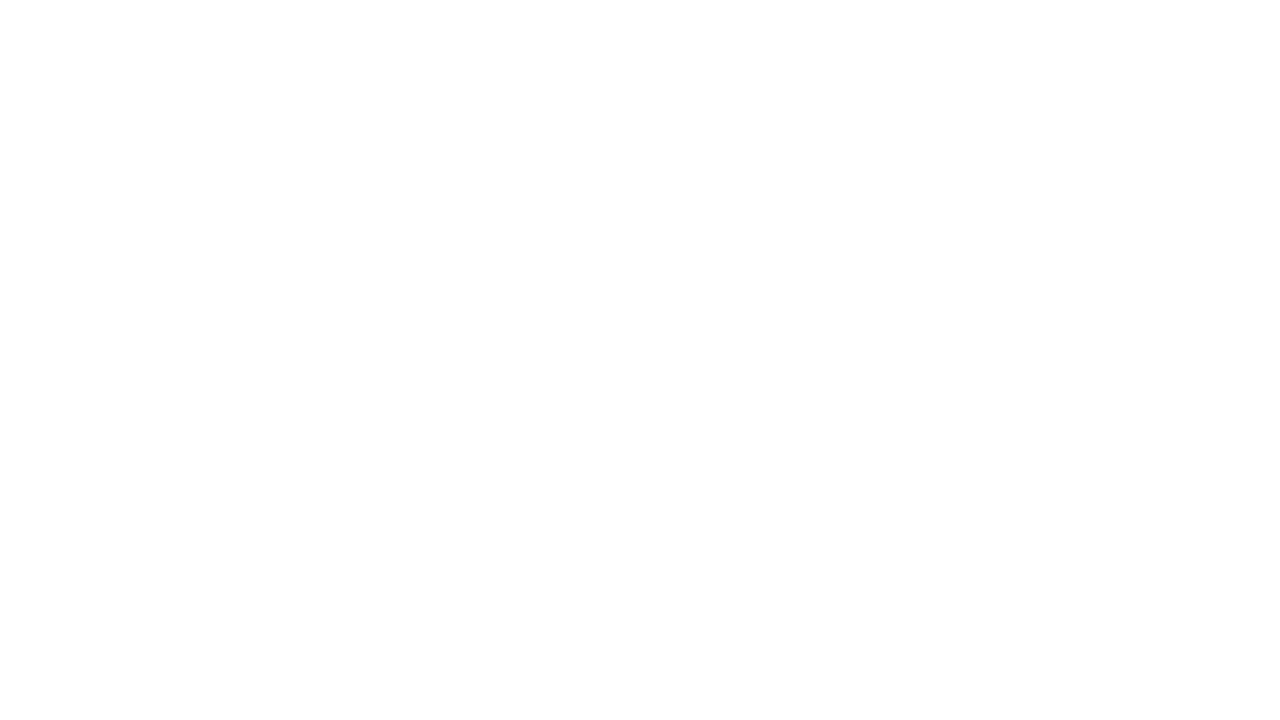

Navigated back from Facebook
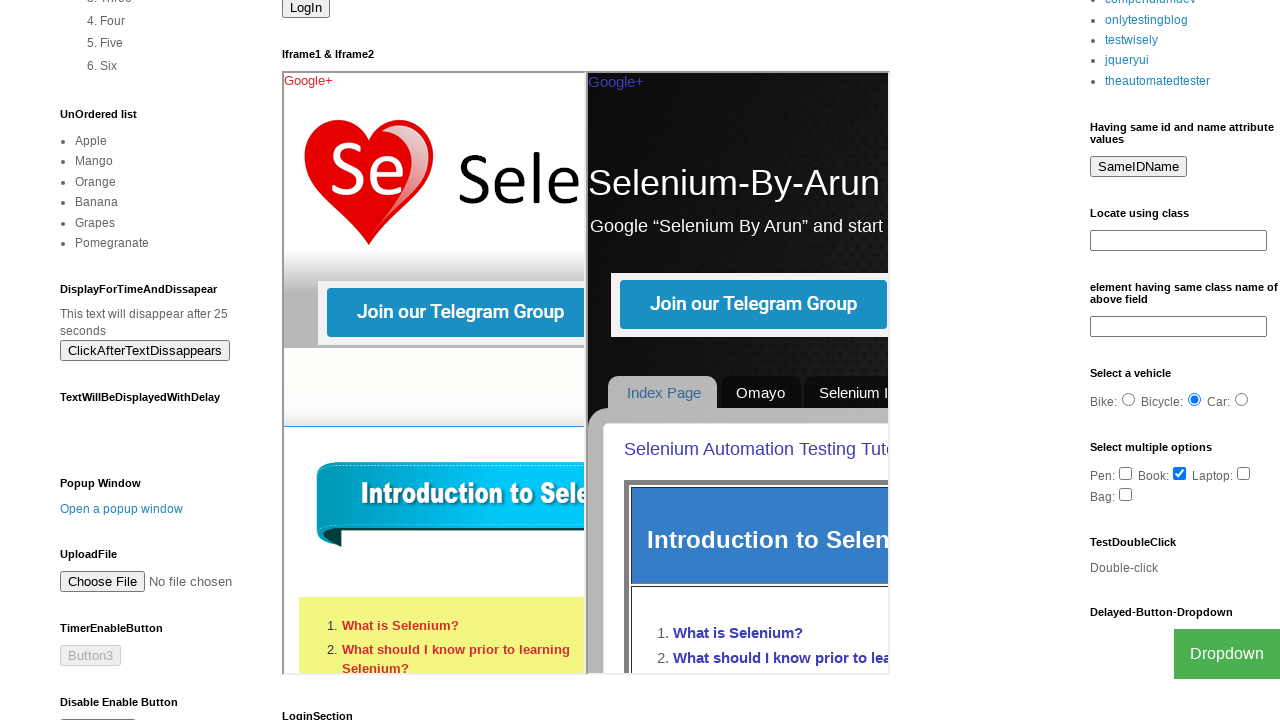

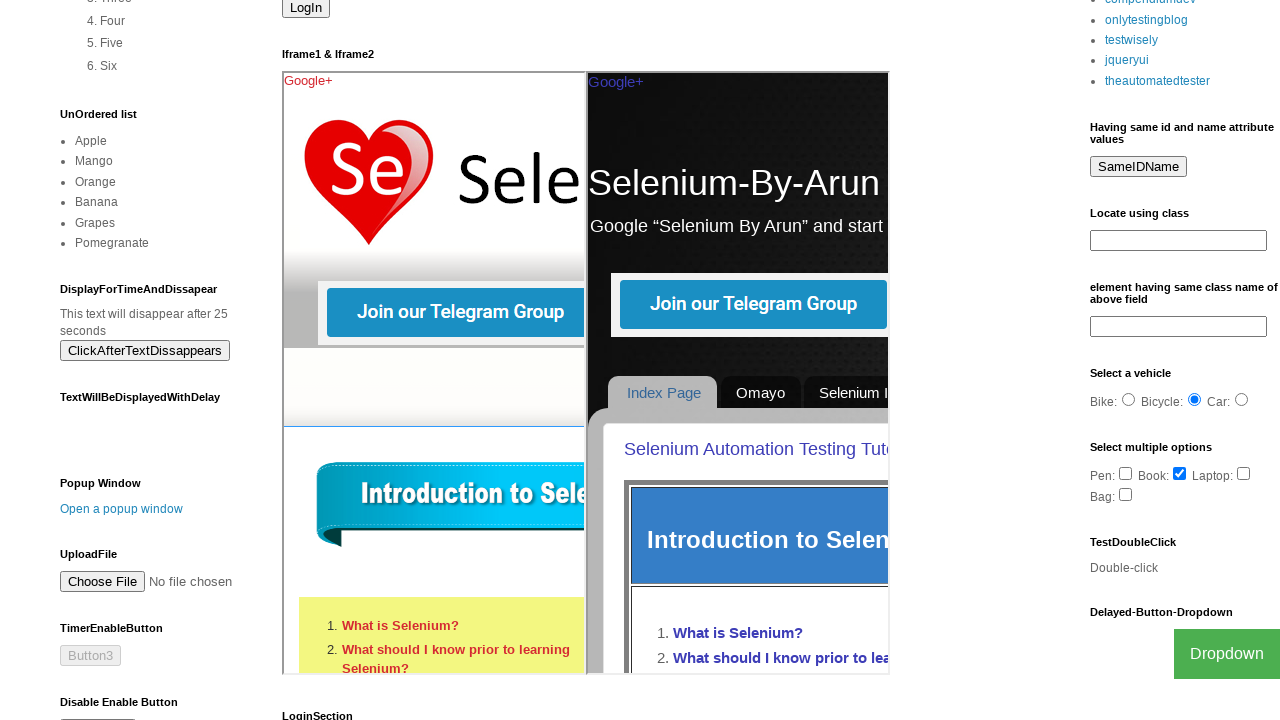